Tests right-click context menu functionality by performing a context click on a demo button element to trigger a jQuery context menu.

Starting URL: http://swisnl.github.io/jQuery-contextMenu/demo.html

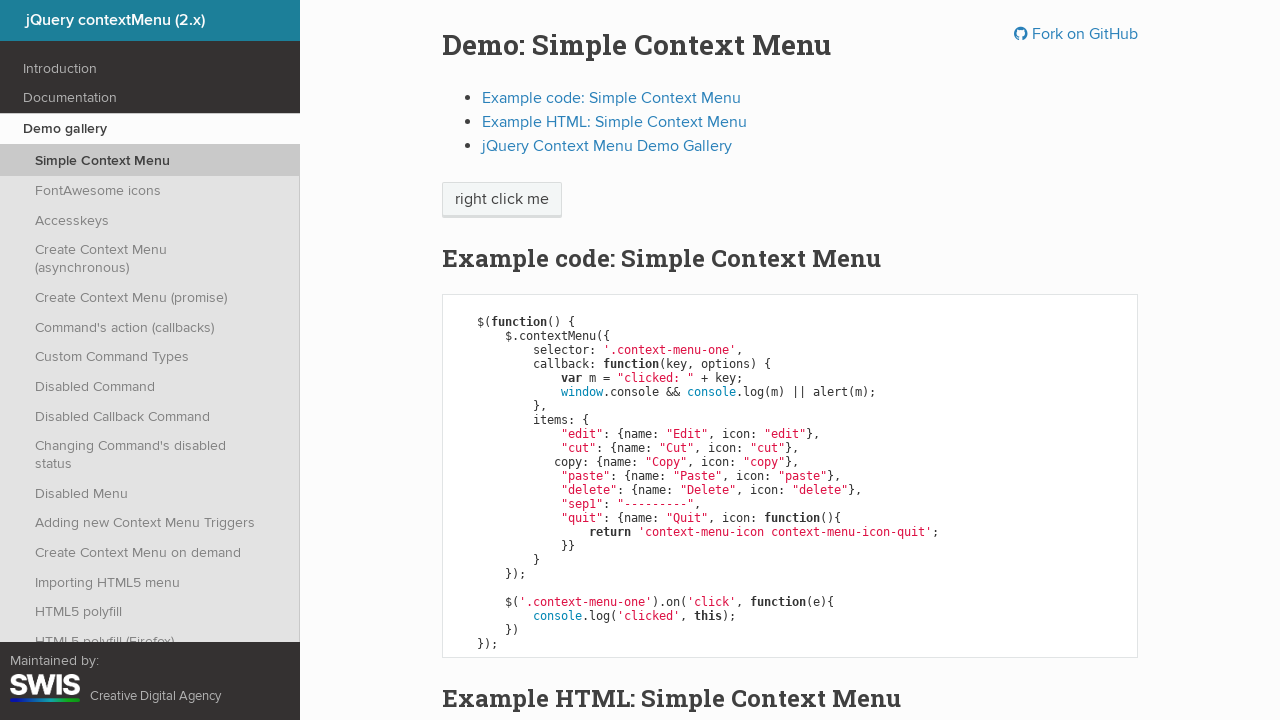

Located the demo button element for context menu
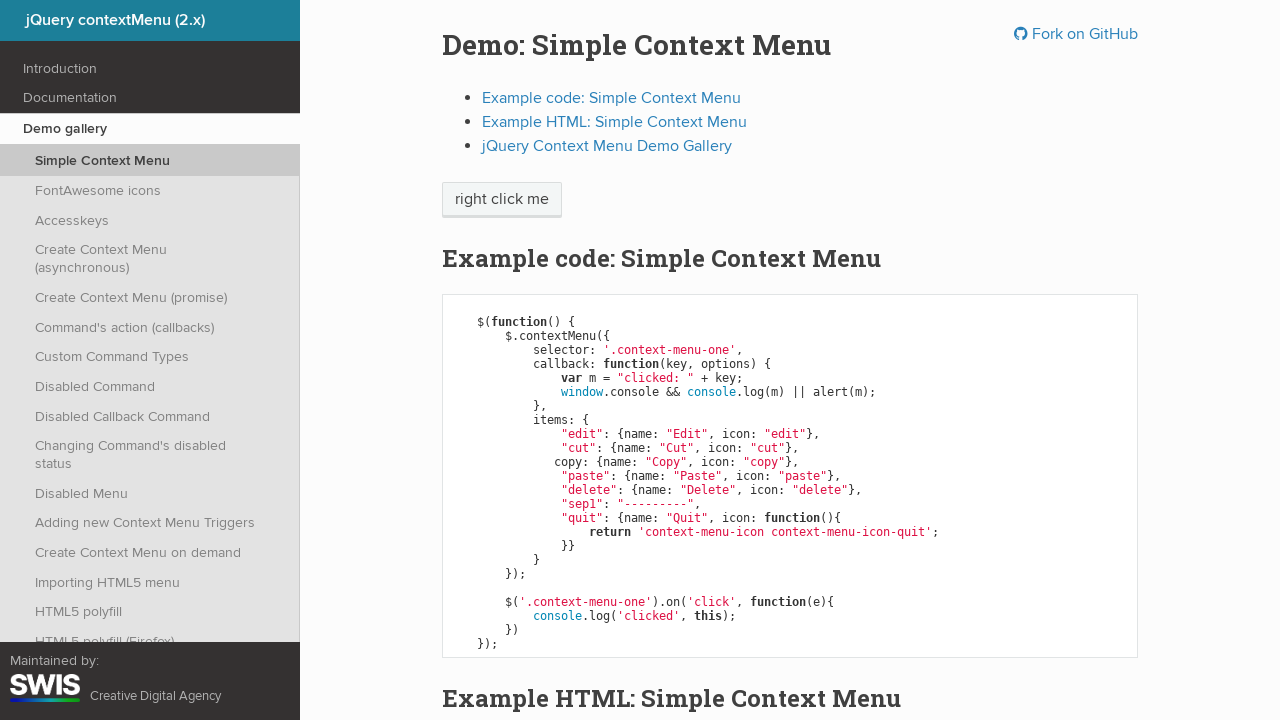

Performed right-click on demo button to trigger context menu at (502, 200) on xpath=//html/body/div/section/div/div/div/p/span
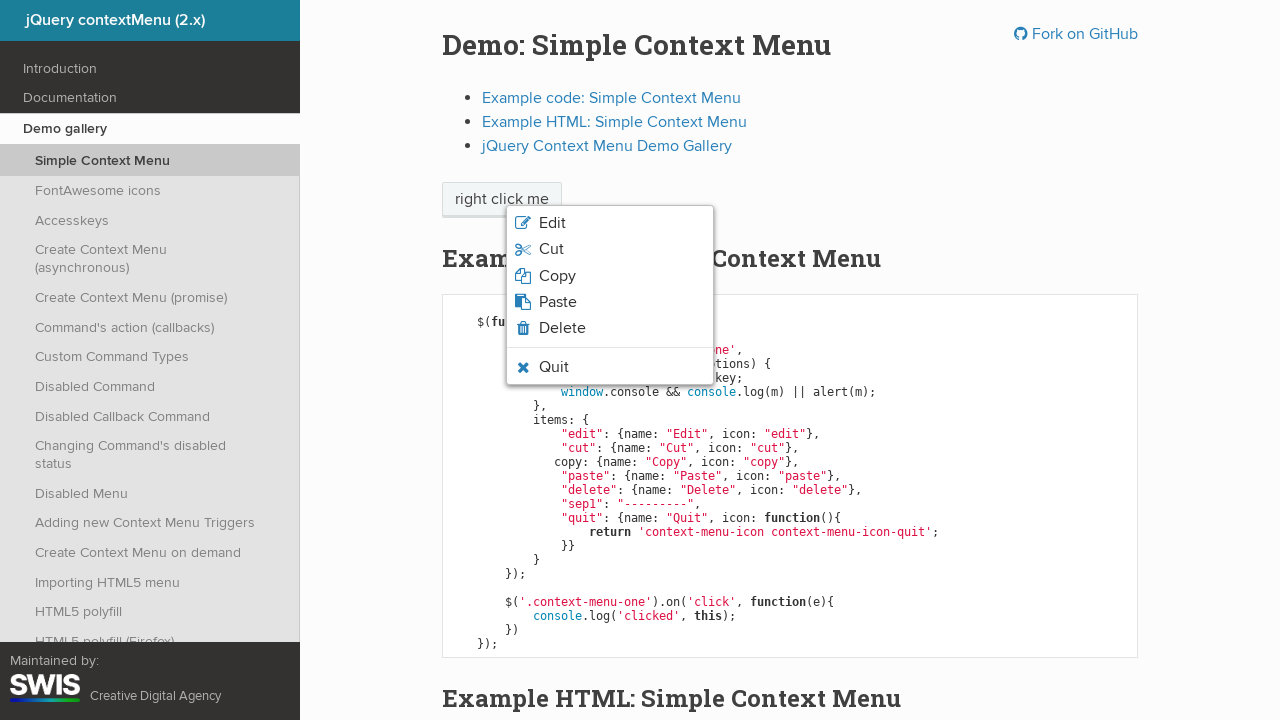

Context menu appeared and loaded
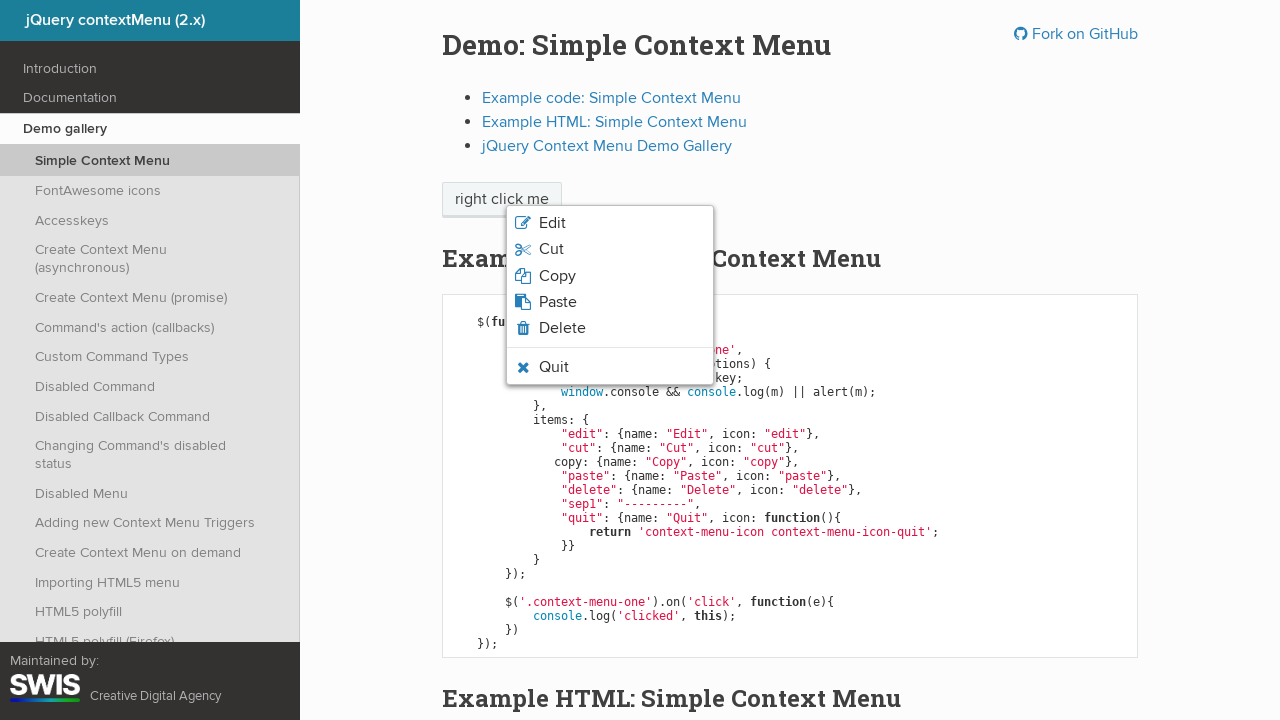

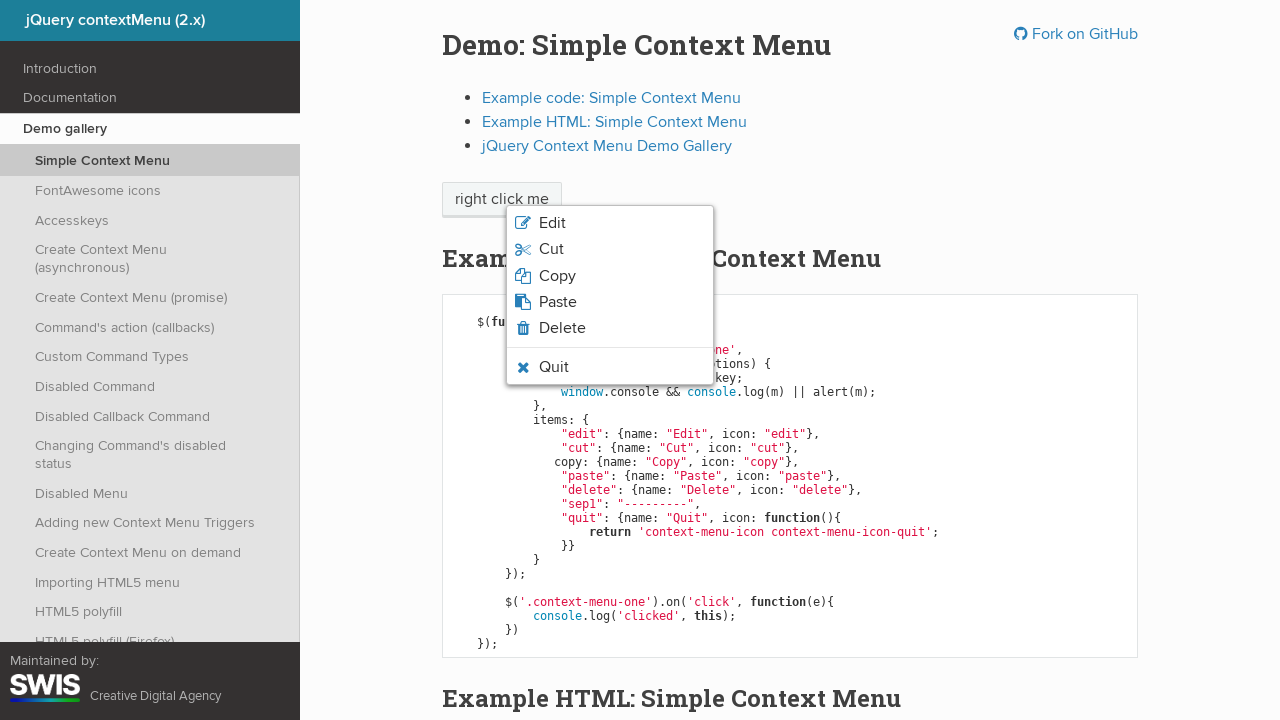